Tests the About Us page navigation by clicking the About Us link and verifying the page title displays correctly

Starting URL: https://parabank.parasoft.com/parabank/index.htm

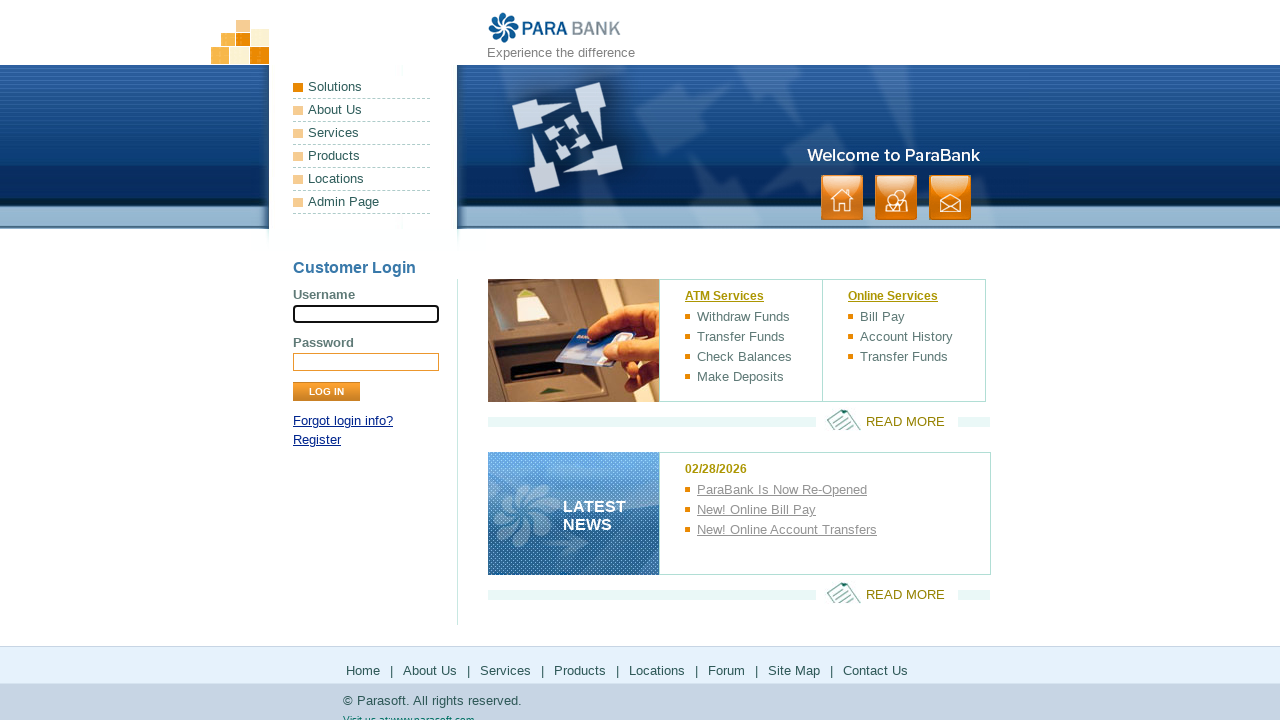

Clicked on About Us link at (362, 110) on a:has-text('About Us')
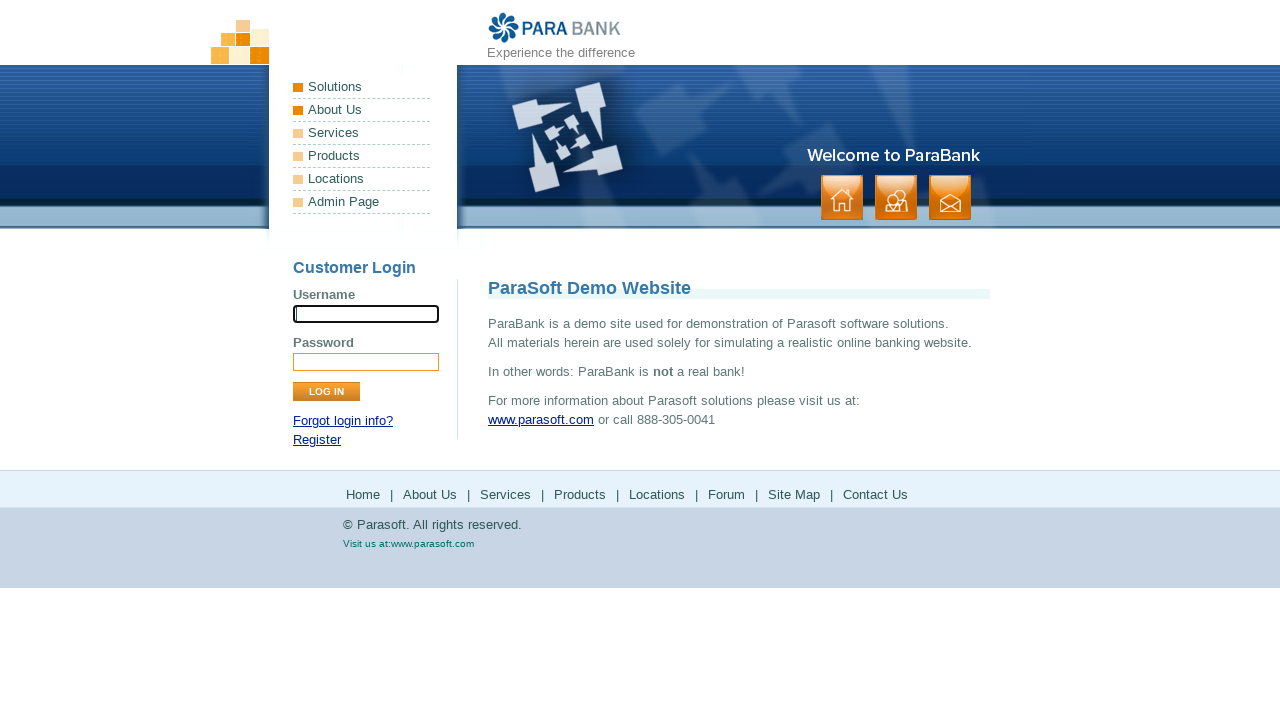

Page title element loaded on About Us page
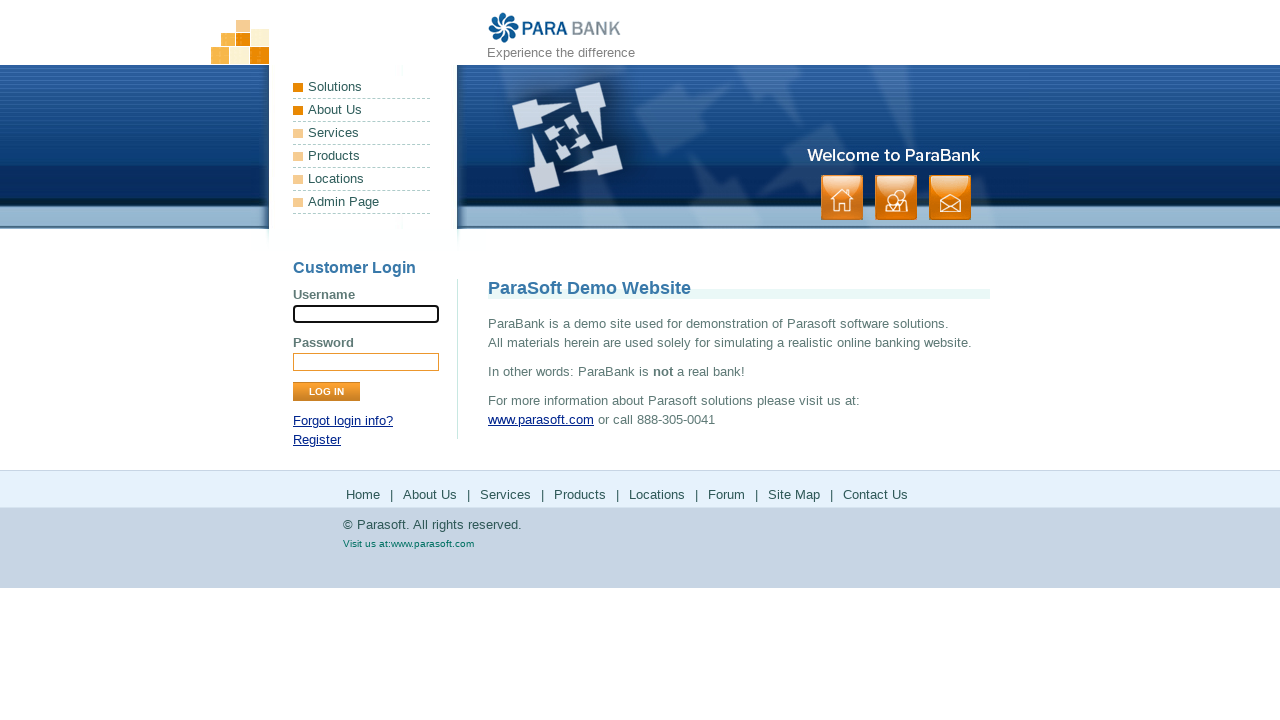

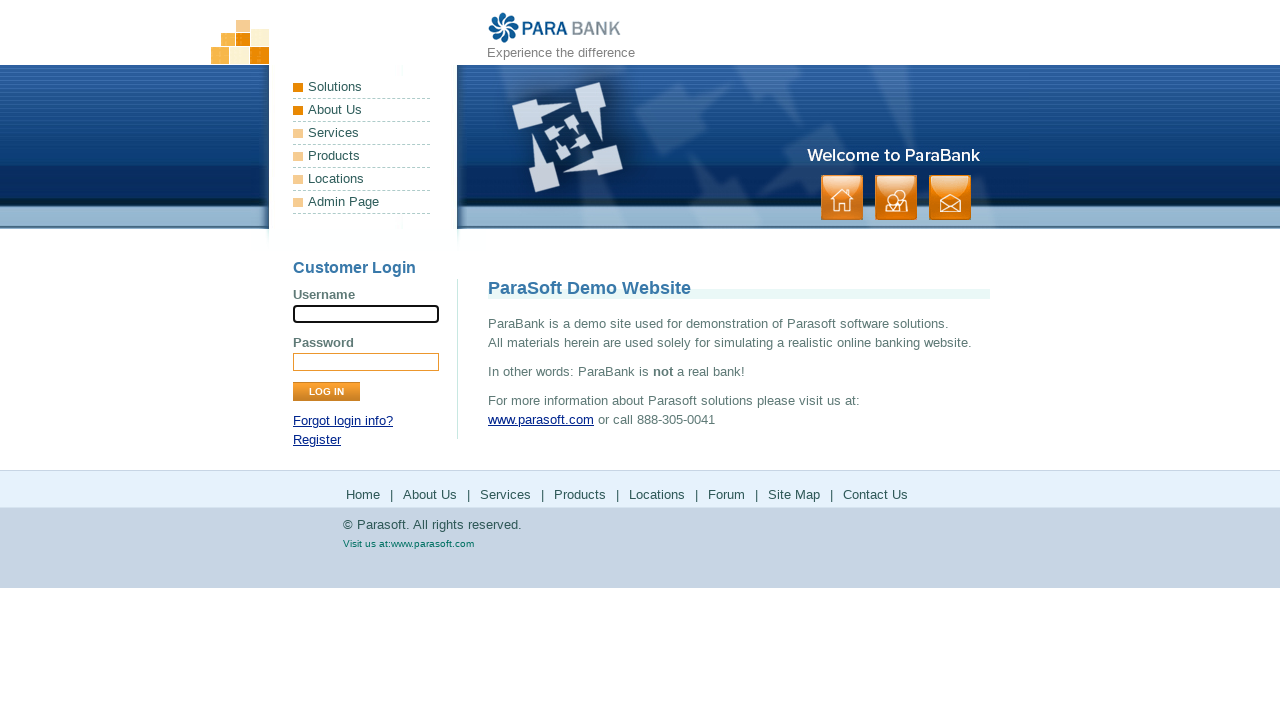